Tests alert popup handling by clicking a button to trigger an alert and accepting it

Starting URL: https://demo.automationtesting.in/Alerts.html

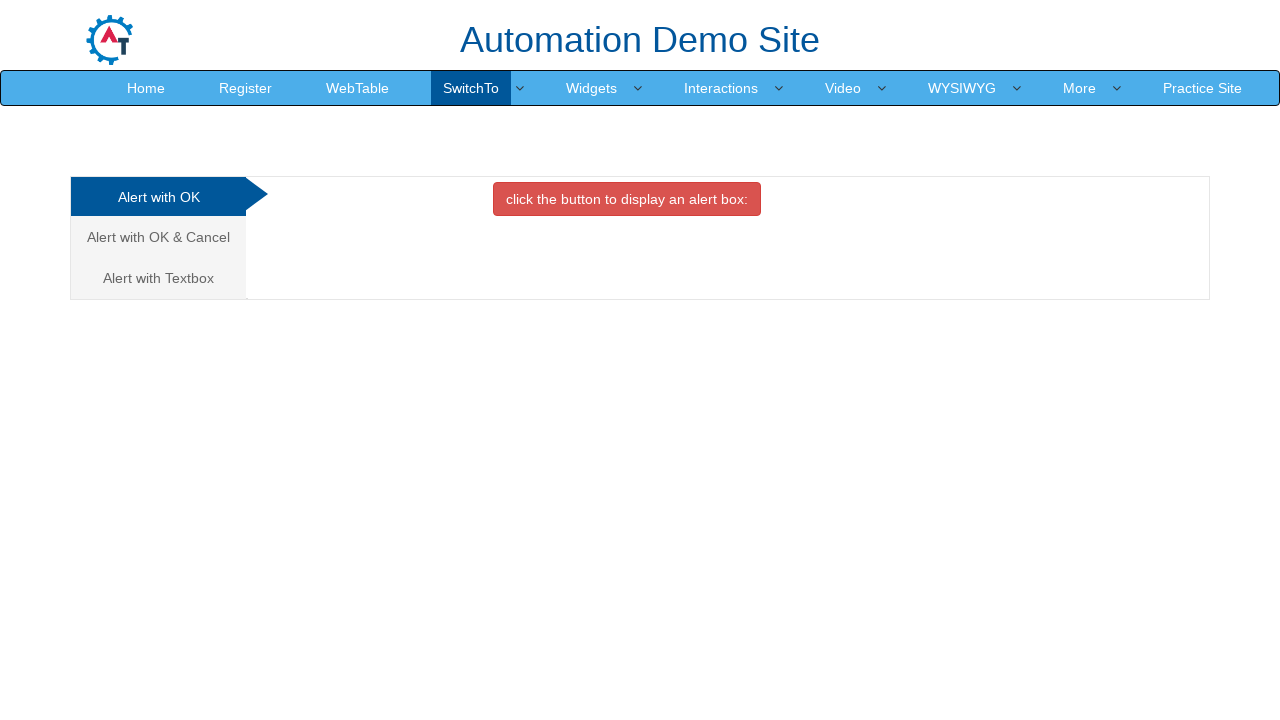

Clicked alert trigger button at (627, 199) on button.btn.btn-danger
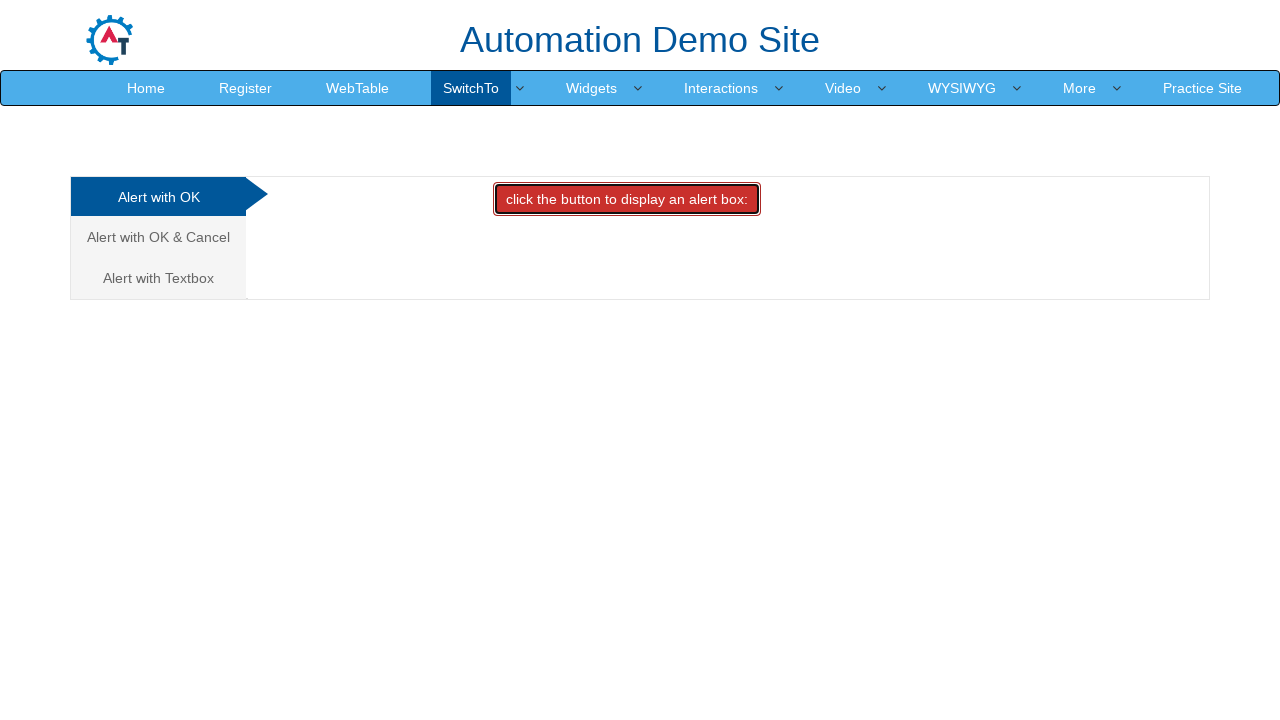

Set up dialog handler to accept alerts
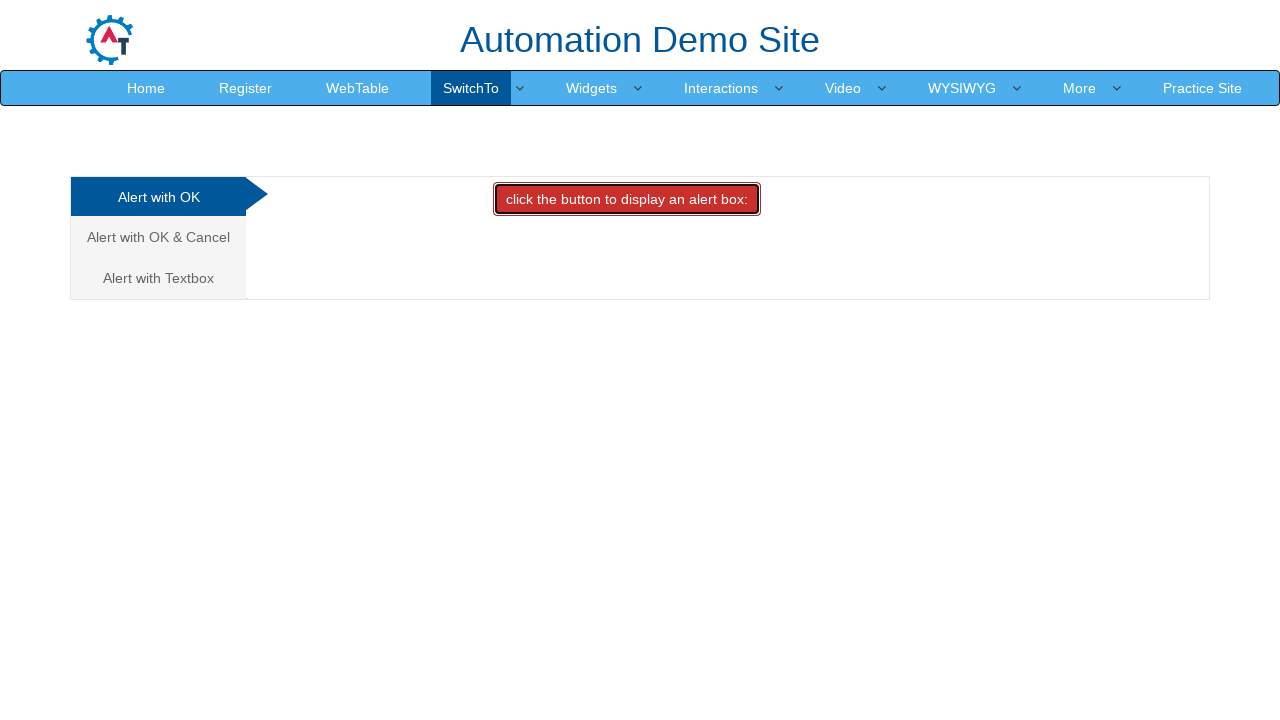

Clicked alert trigger button again at (627, 199) on button.btn.btn-danger
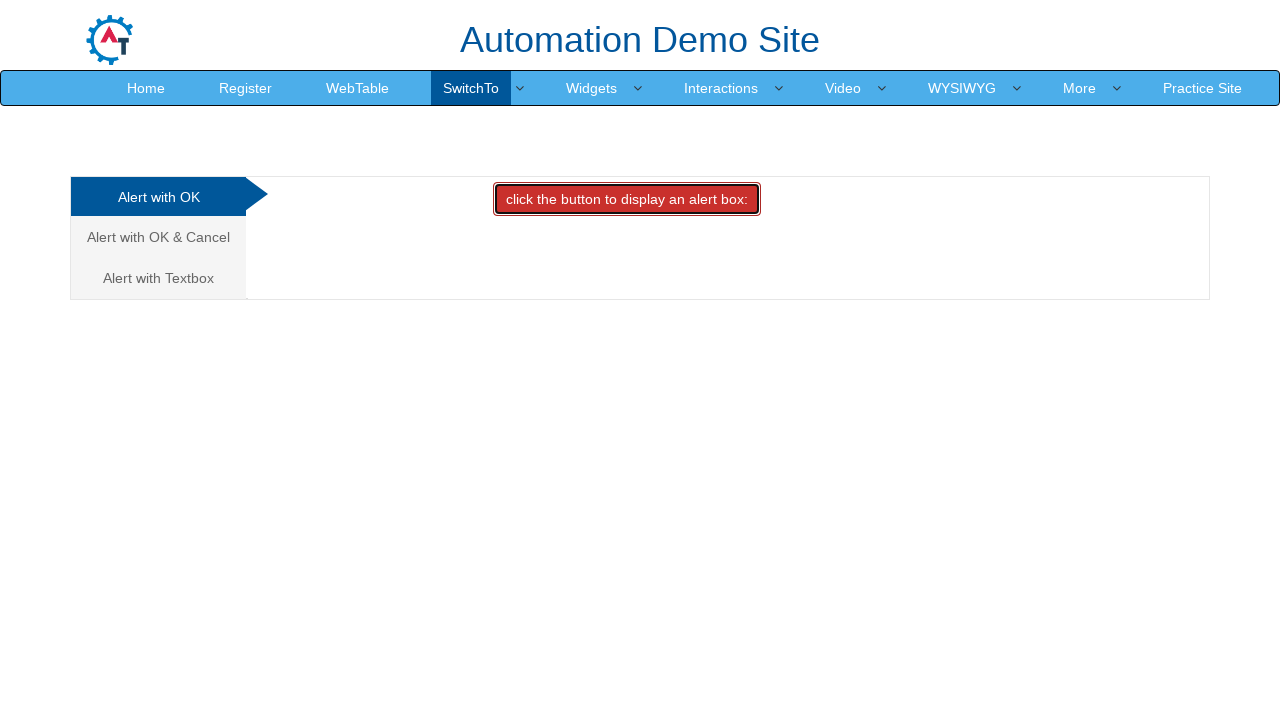

Waited 500ms for alert to be processed
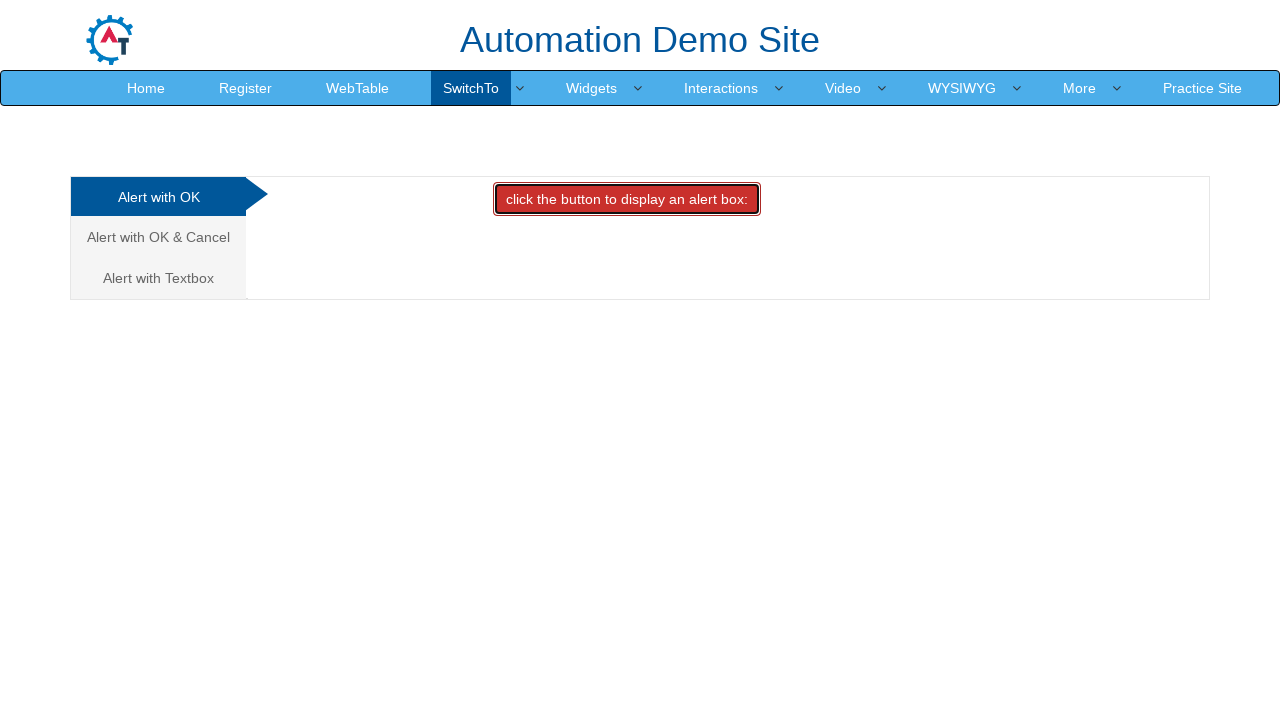

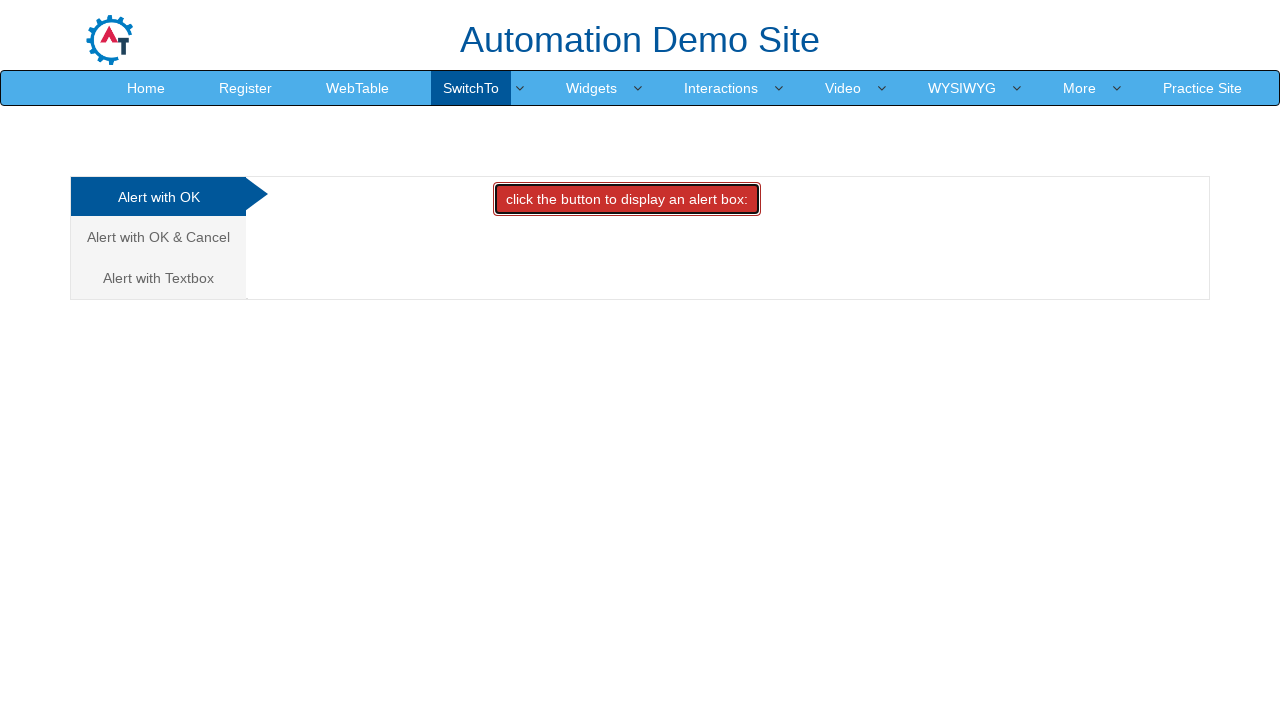